Tests error handling by searching with an invalid location and verifying appropriate error messages are displayed

Starting URL: https://www.jobs.nhs.uk/candidate/search

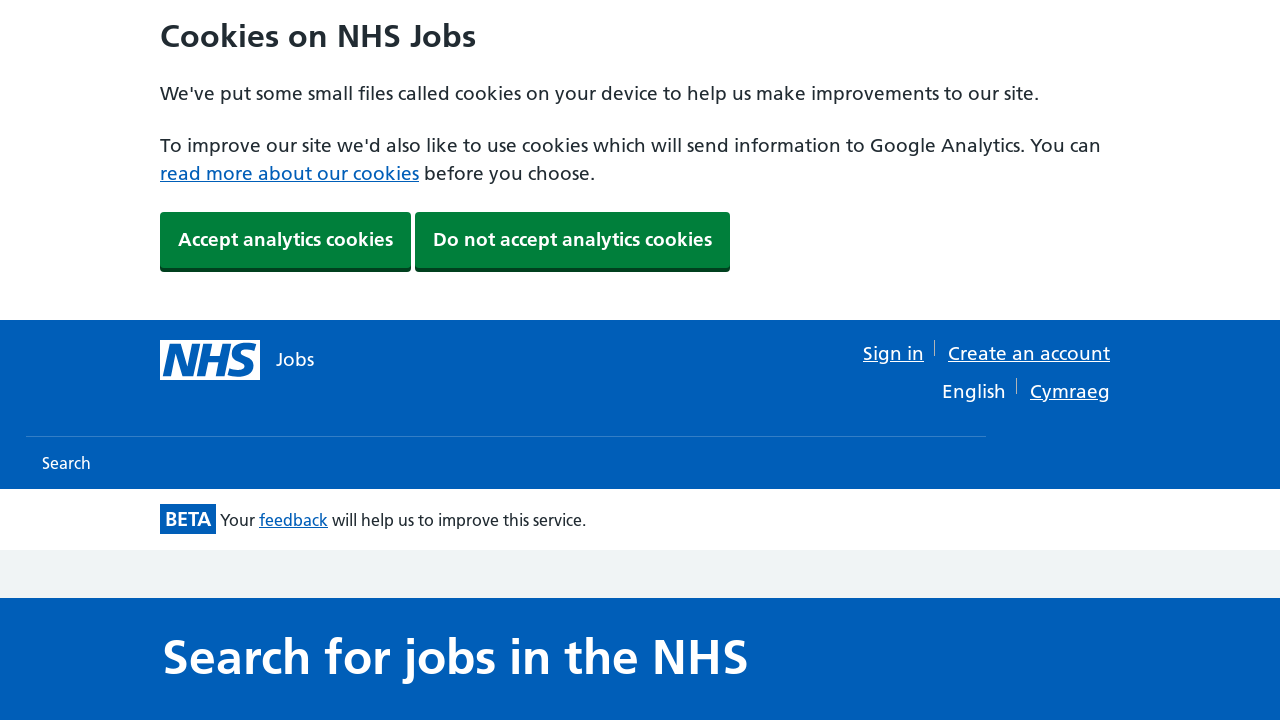

Waited for search page to load - keyword field appeared
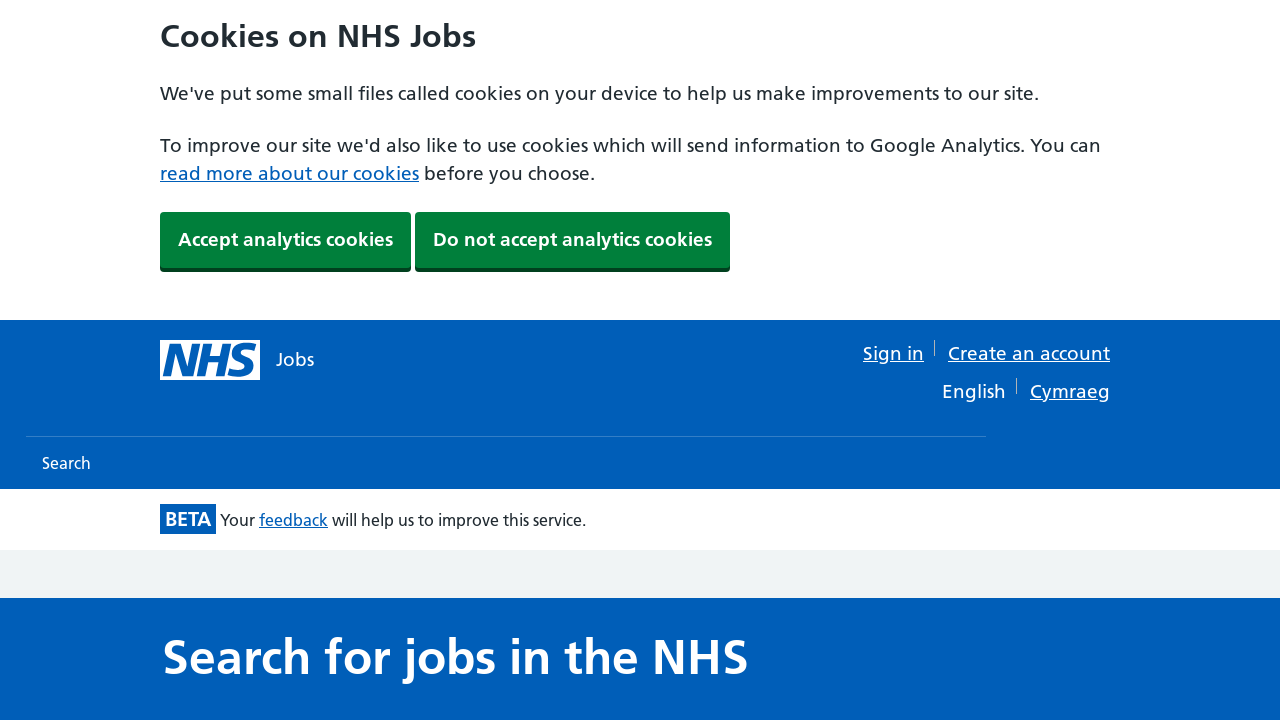

Filled keyword field with 'Doctor' on #keyword
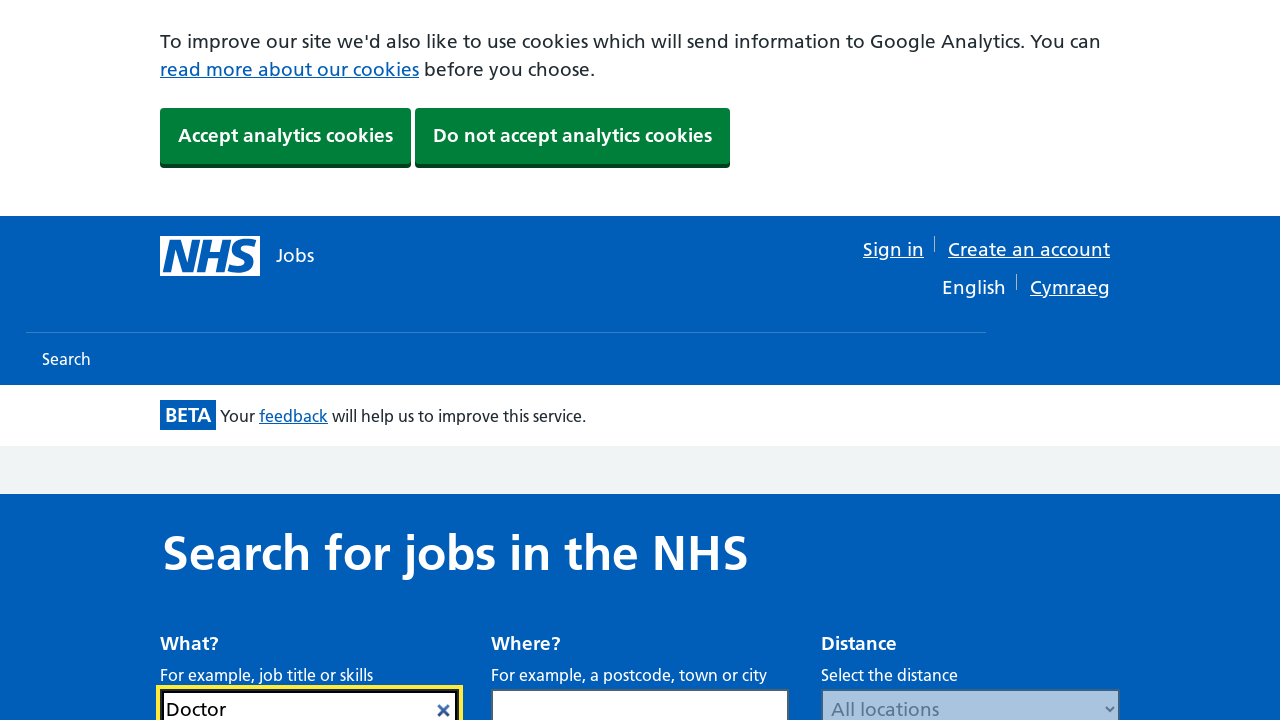

Filled location field with invalid location 'InvalidLocationXYZ123' on #location
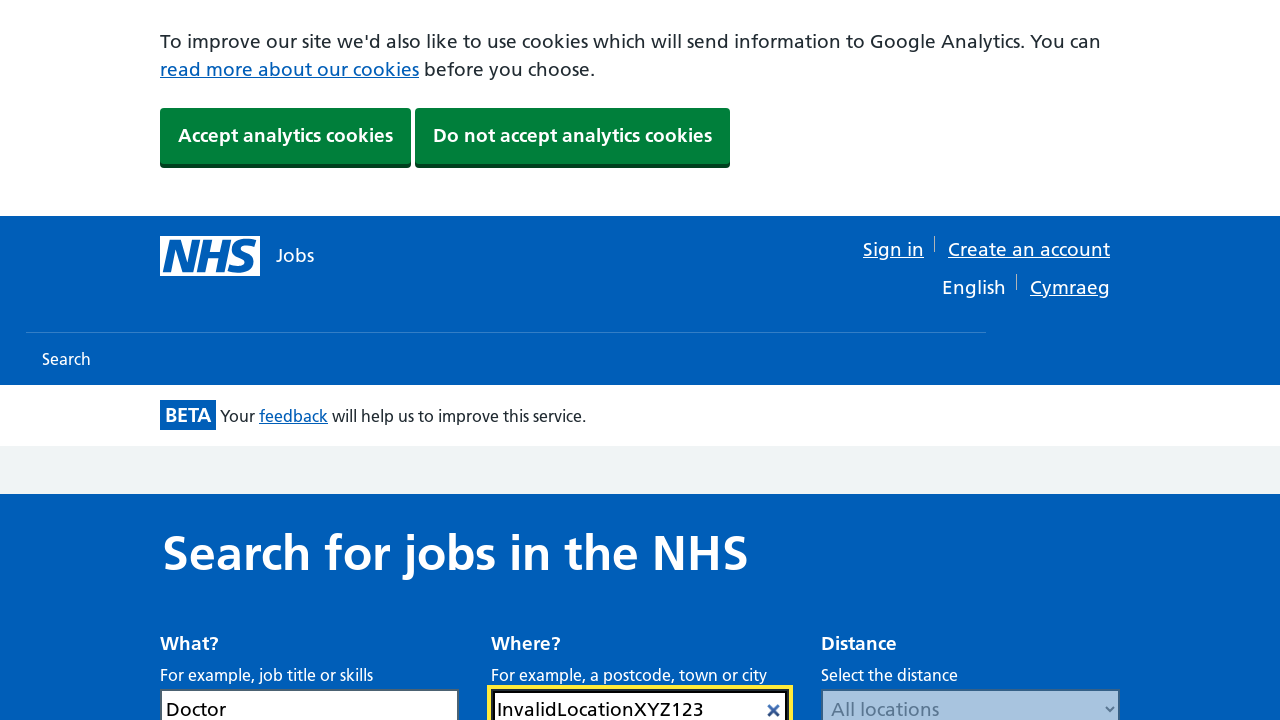

Clicked search button to initiate search with invalid location at (1072, 360) on #search
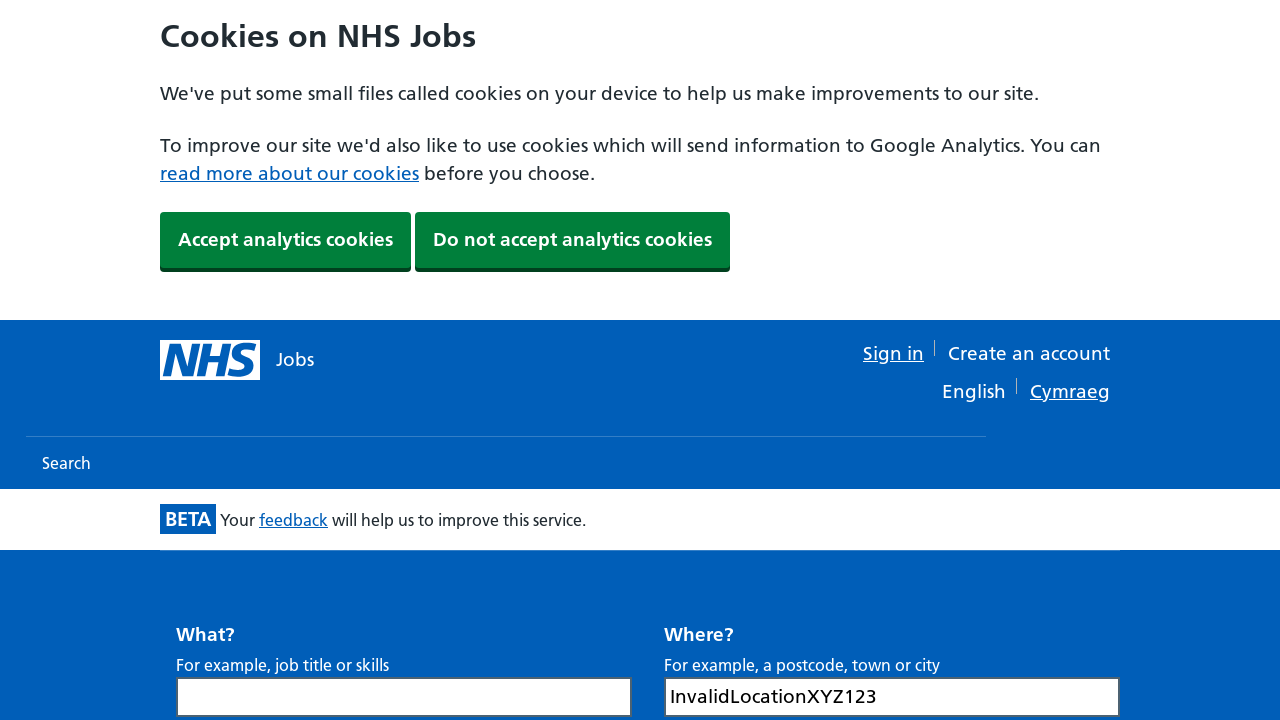

Error message appeared - verified that 'No result found' or 'Location not found' message is displayed
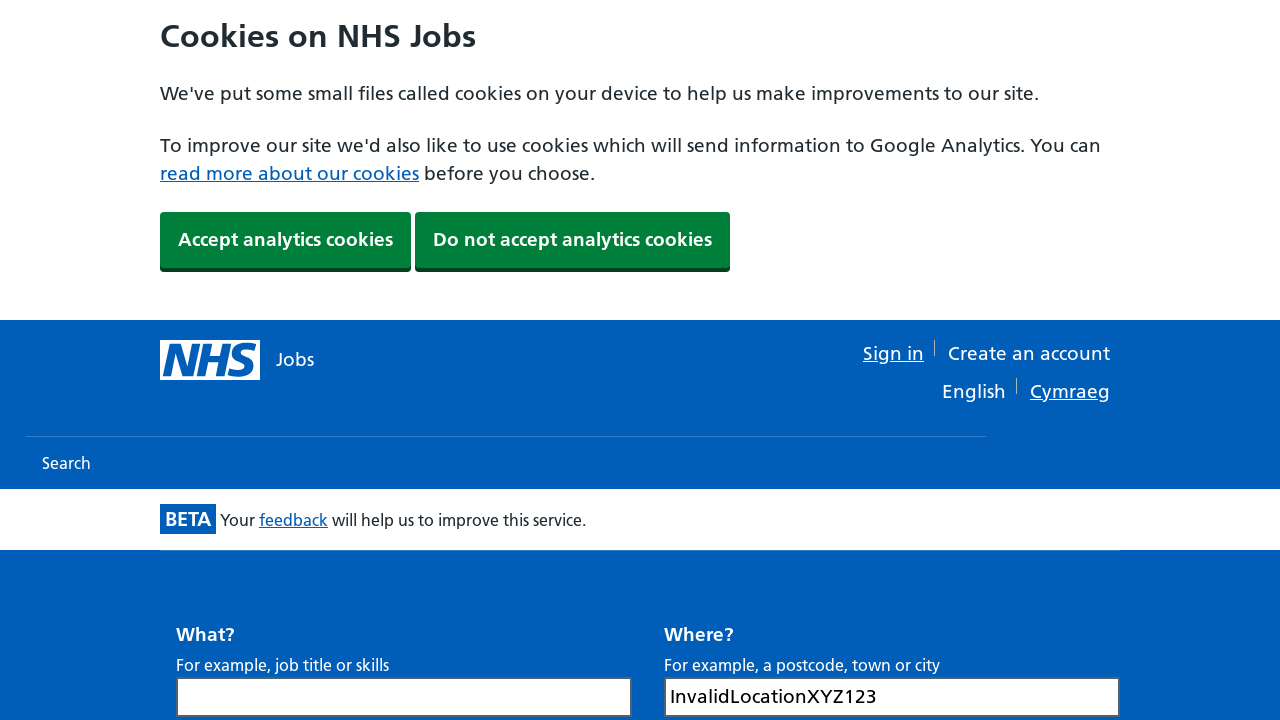

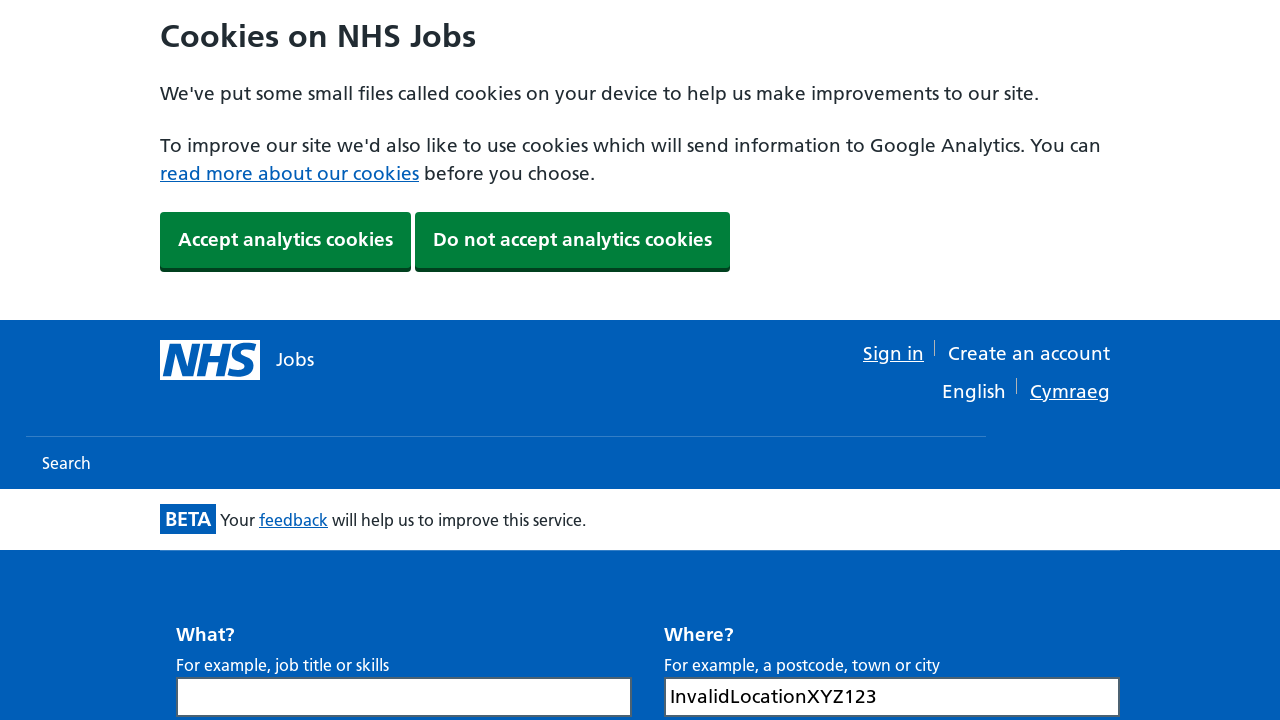